Tests radio button functionality on a demo page by verifying the Female radio button is enabled and displayed, then clicking it if not already selected.

Starting URL: https://syntaxprojects.com/basic-radiobutton-demo.php

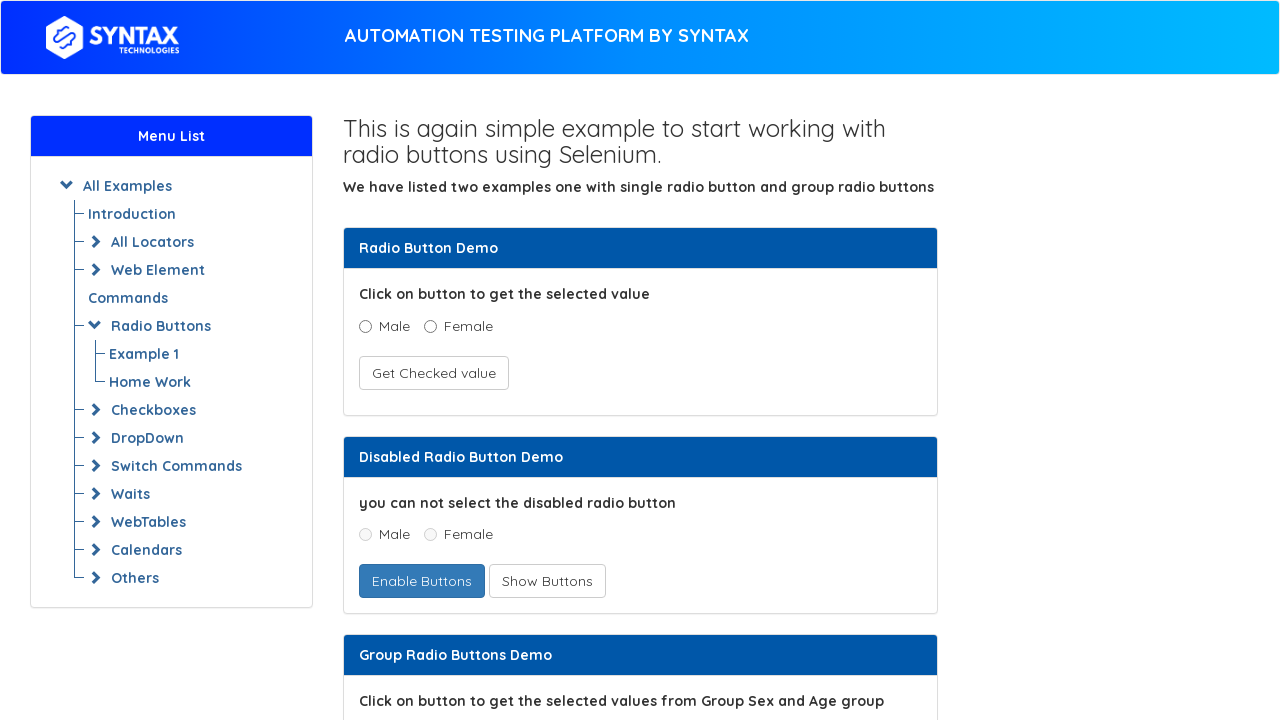

Located the Female radio button element
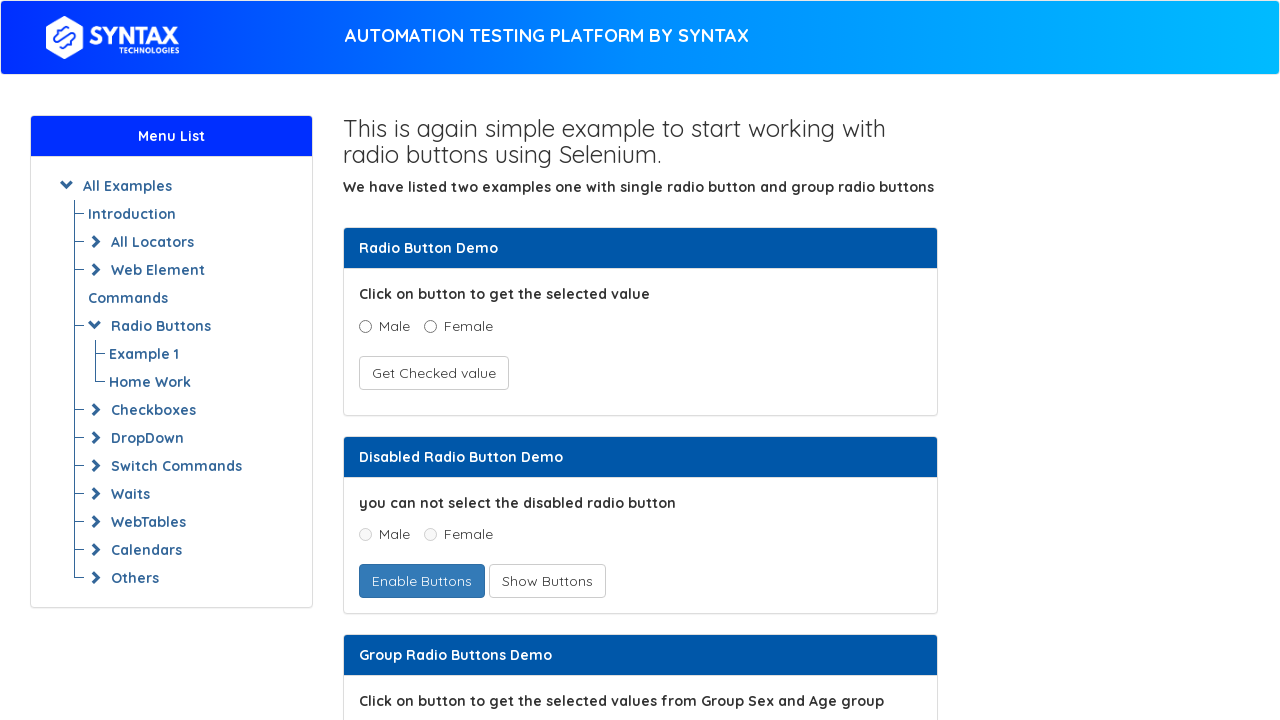

Female radio button is now visible
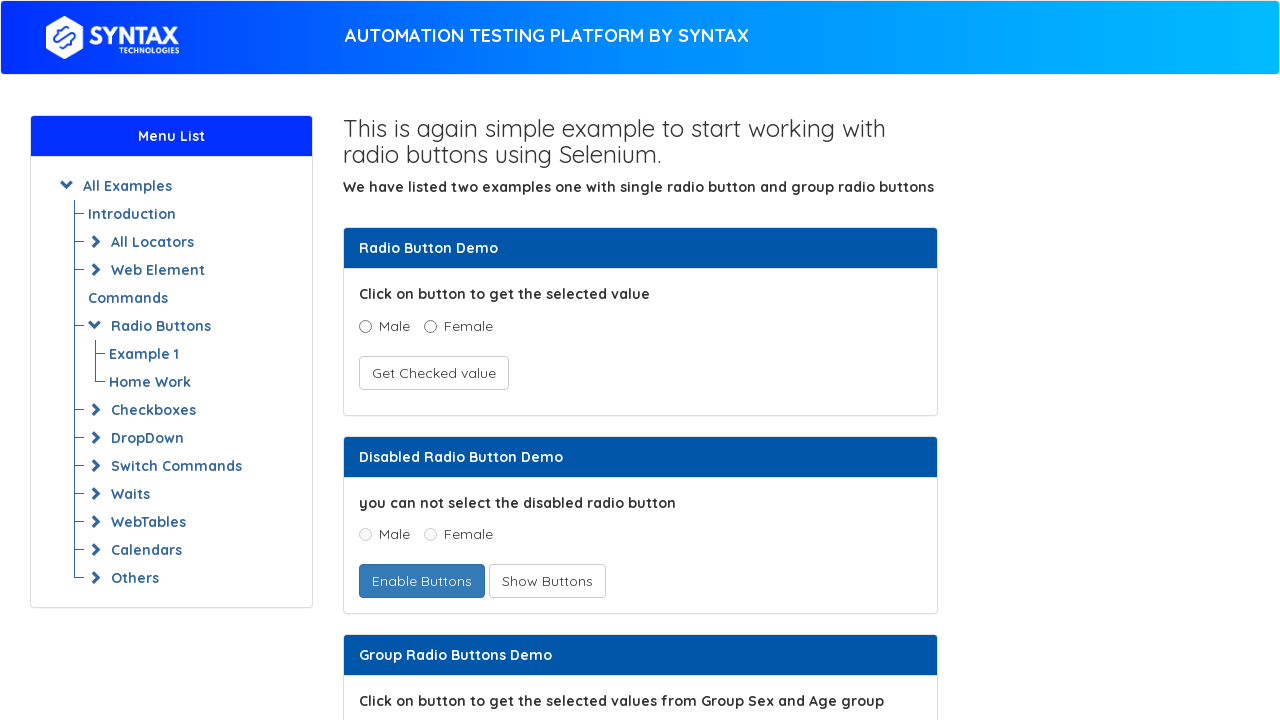

Checked if Female radio button is enabled: True
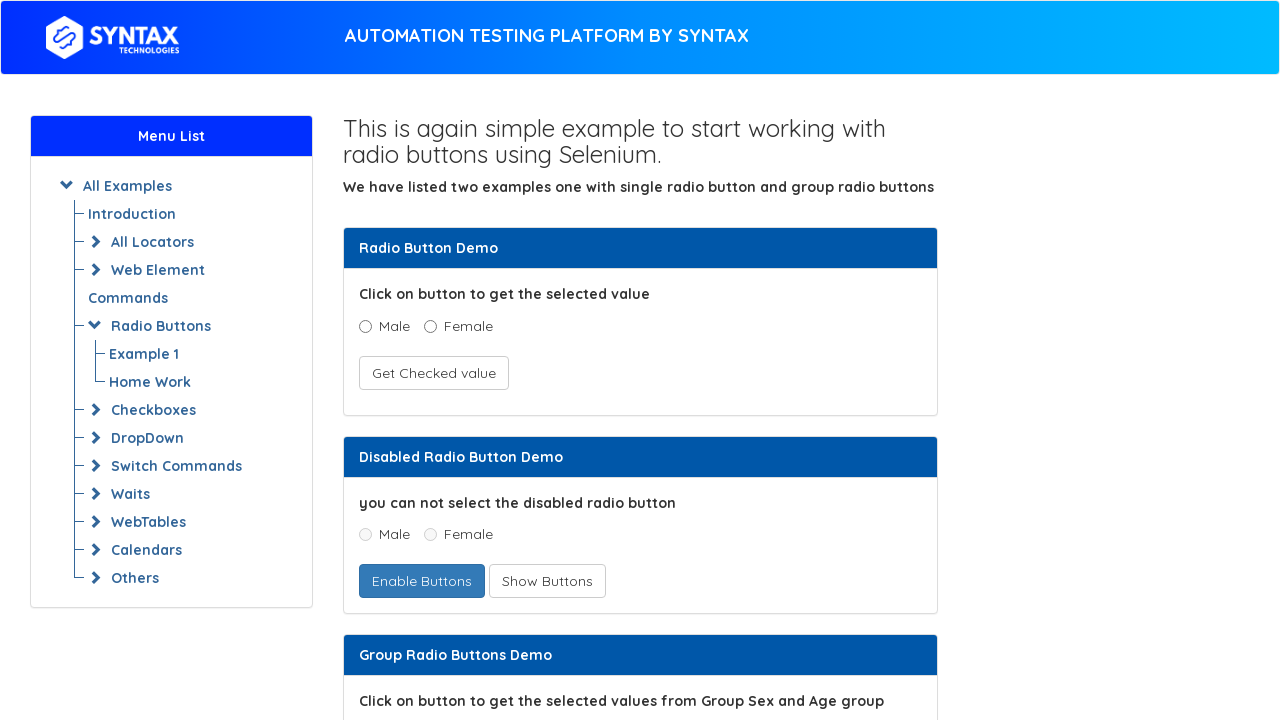

Confirmed Female radio button is visible: True
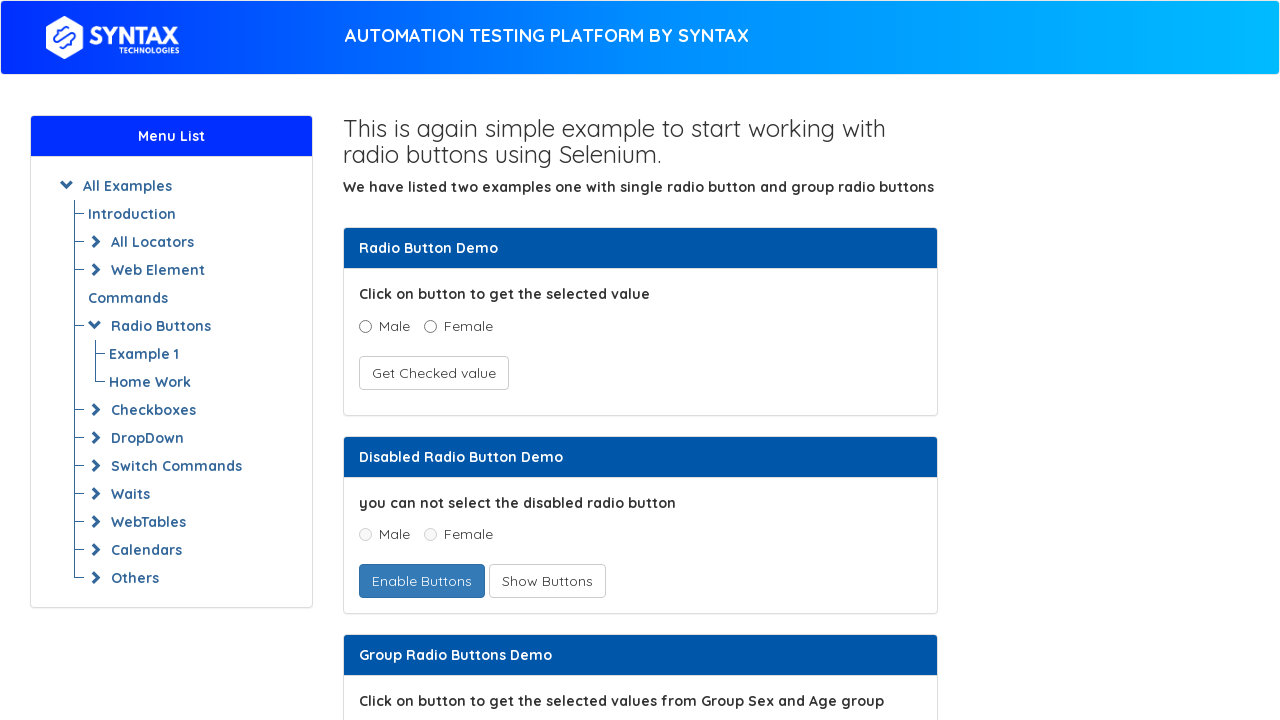

Checked if Female radio button is already selected: False
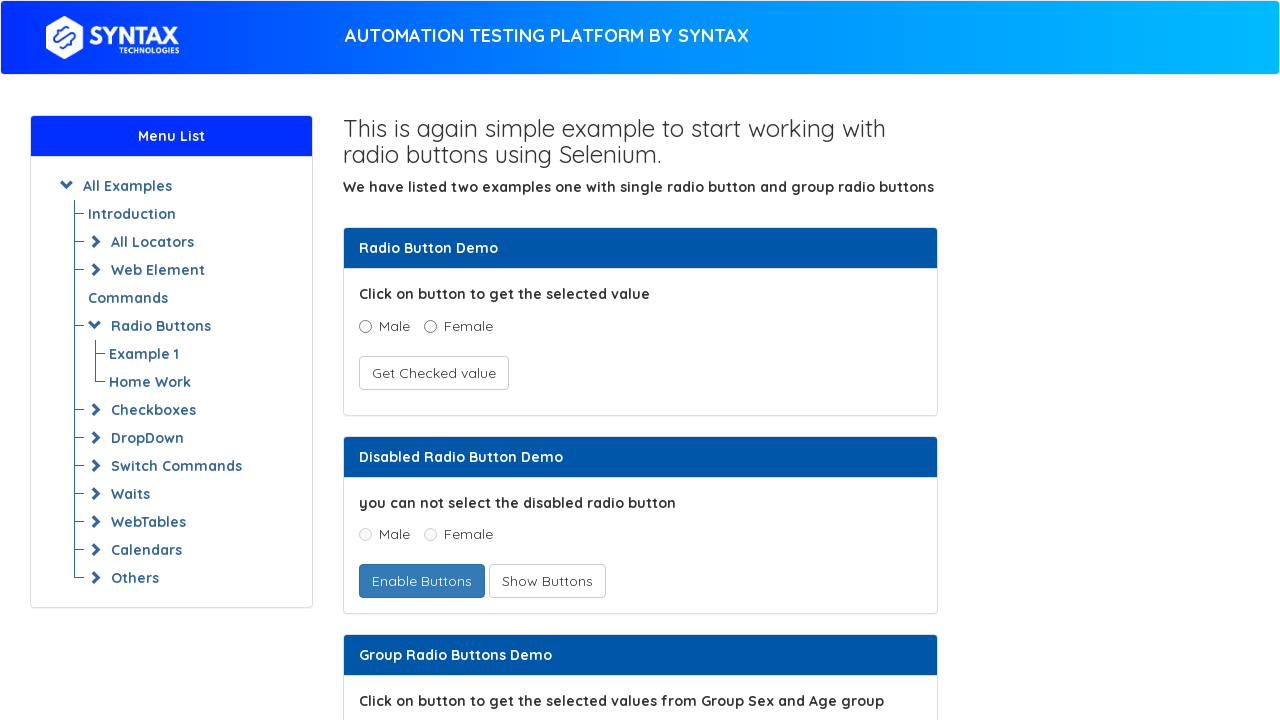

Clicked the Female radio button to select it at (430, 326) on xpath=//input[@name='optradio' and @value='Female']
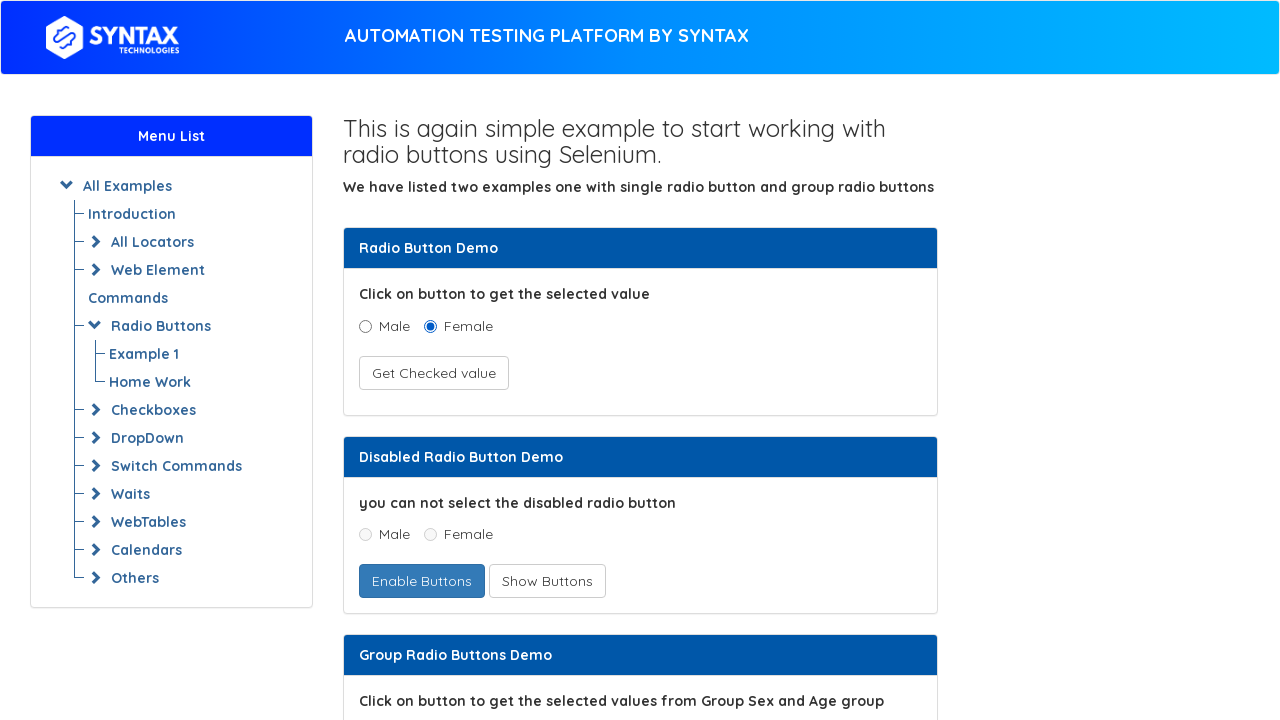

Verified that the Female radio button is now selected
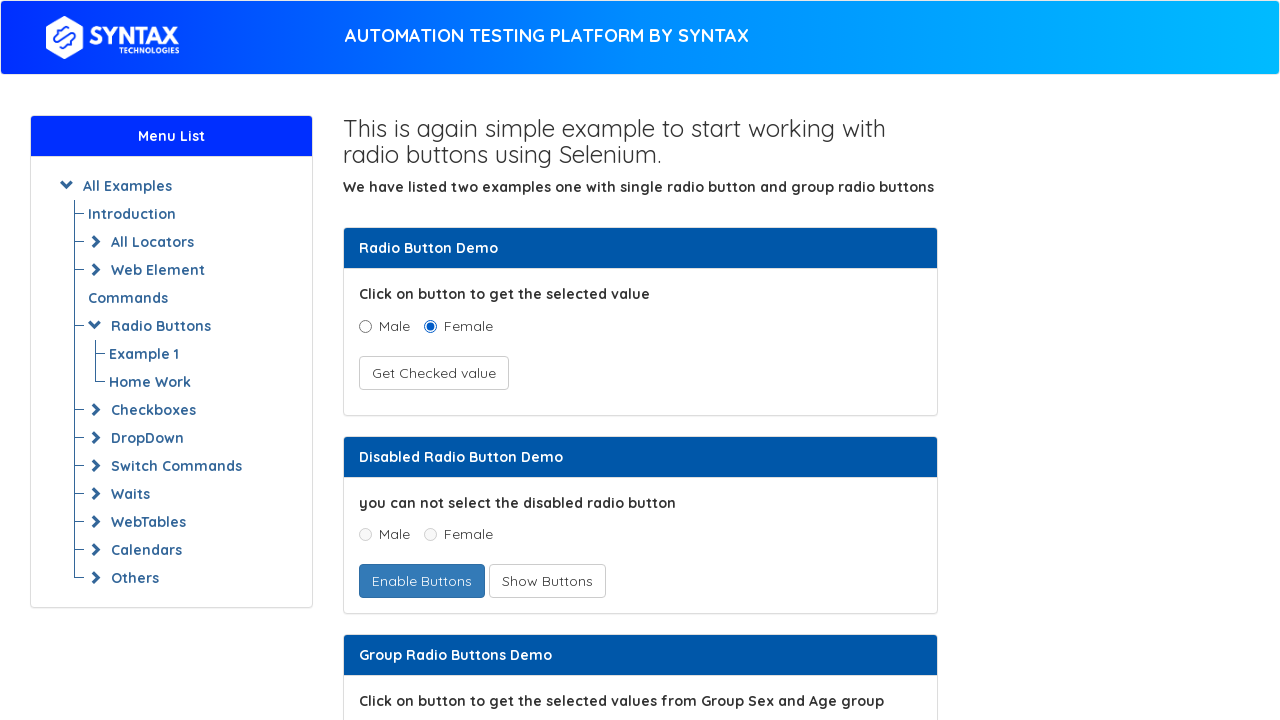

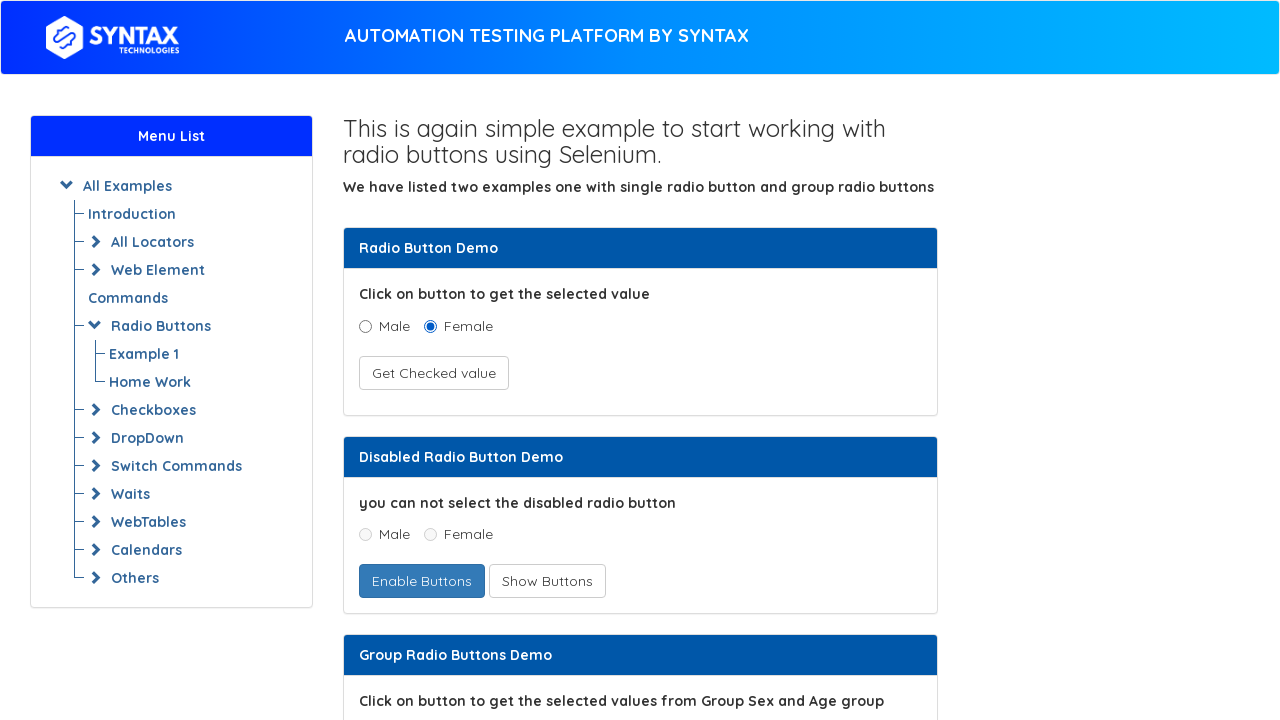